Tests right-click context menu functionality on an image element

Starting URL: https://practice.automationtesting.in/

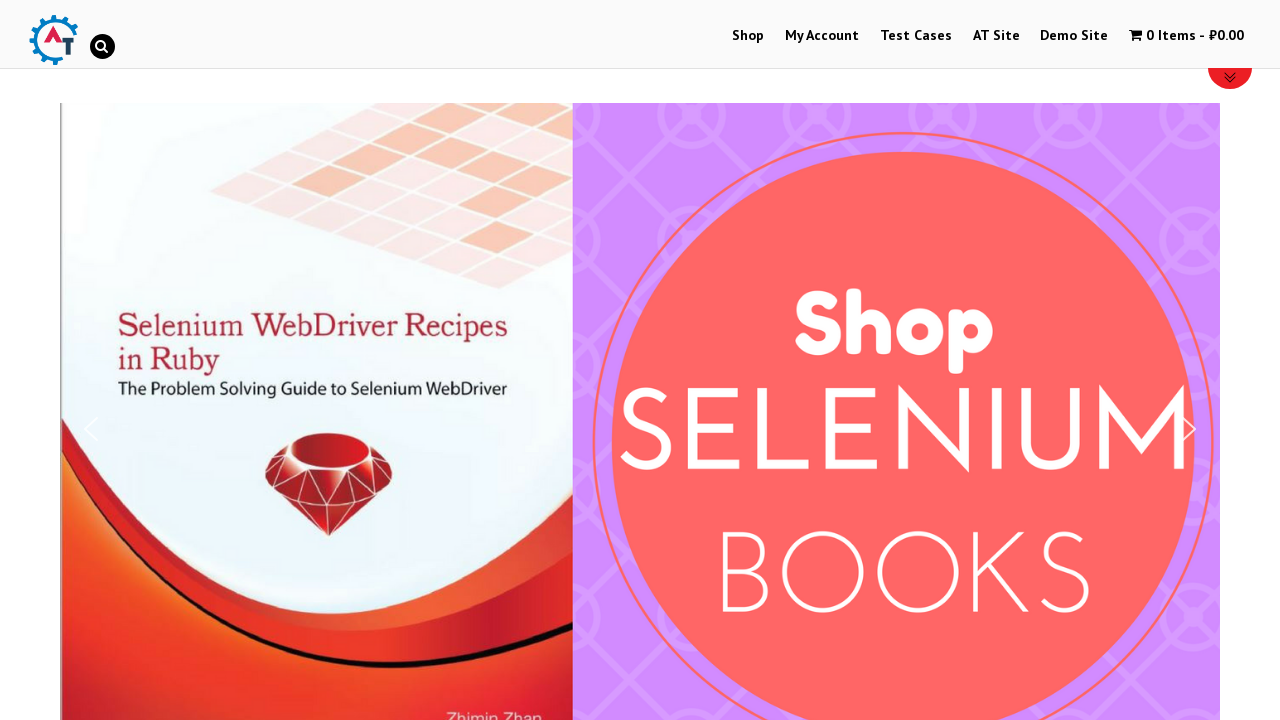

Set viewport size to 1920x1080
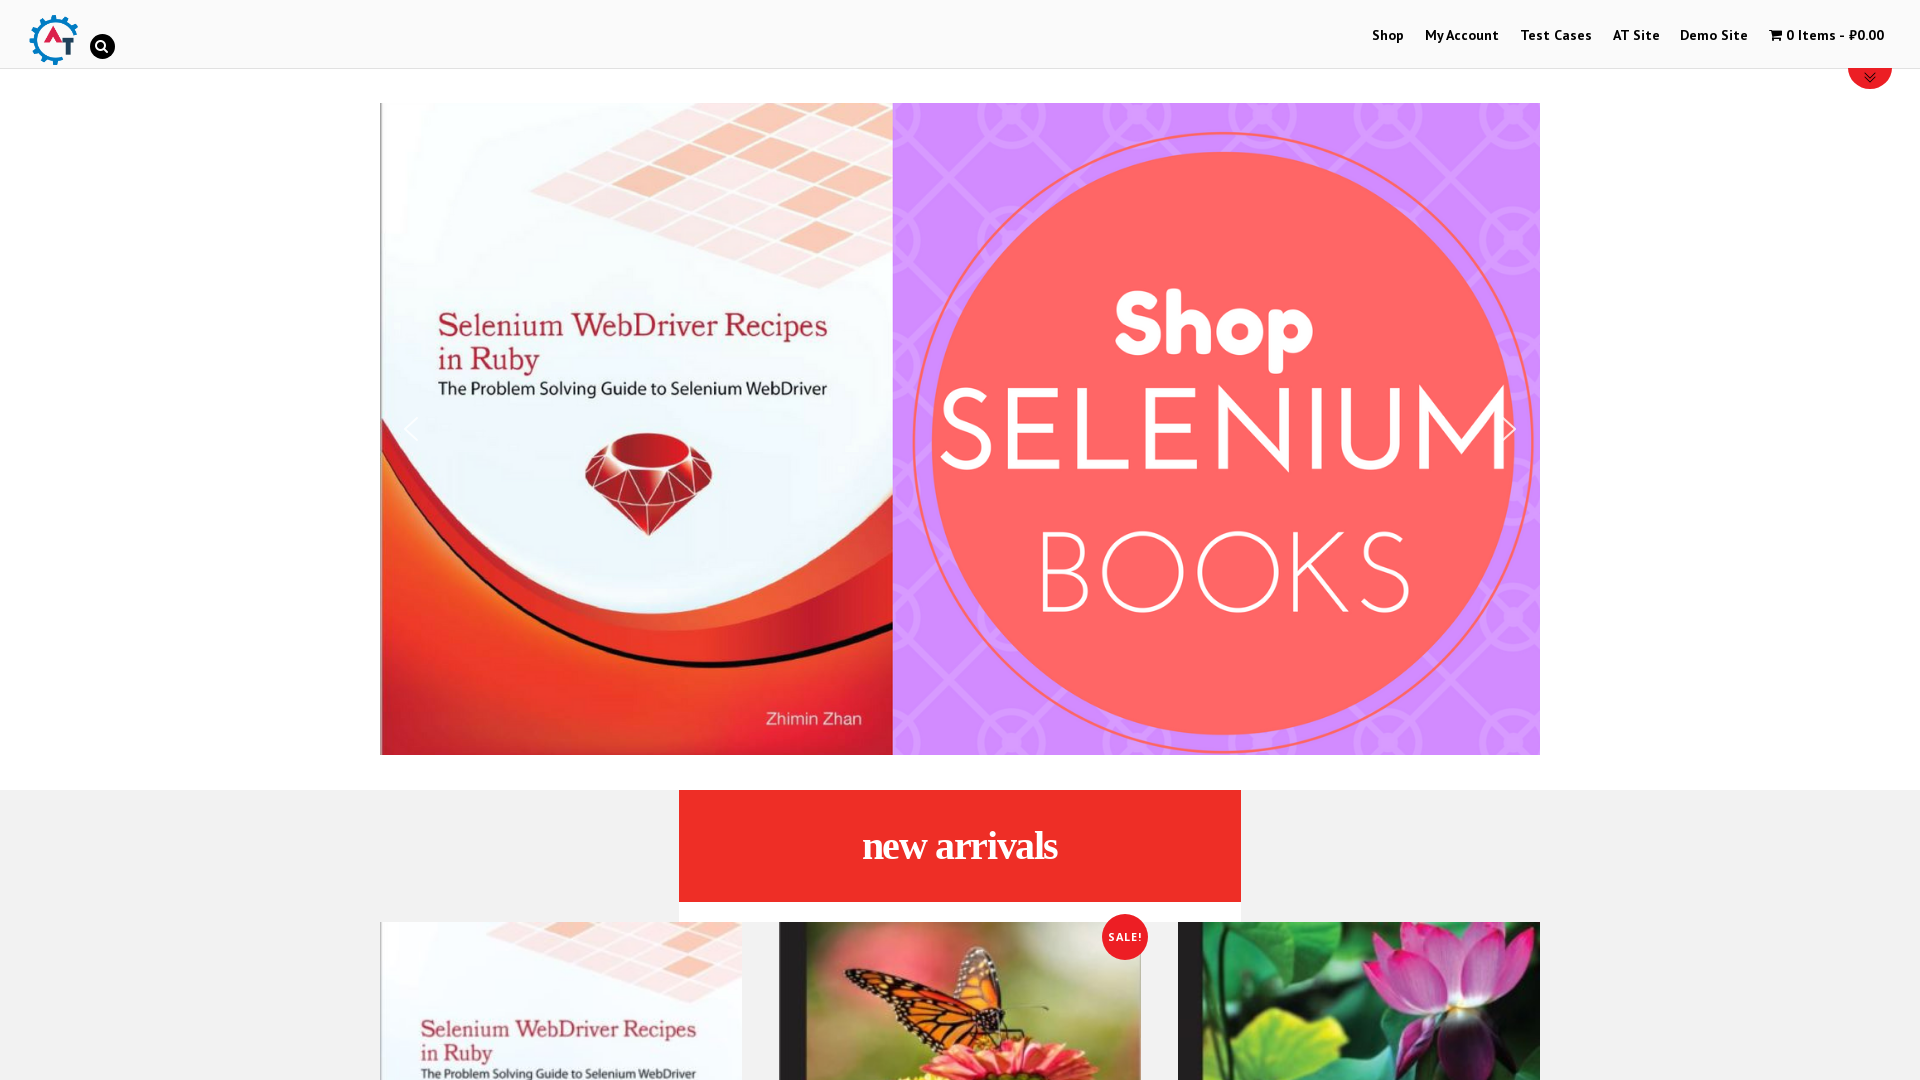

Located image element with title 'Automation Practice Site'
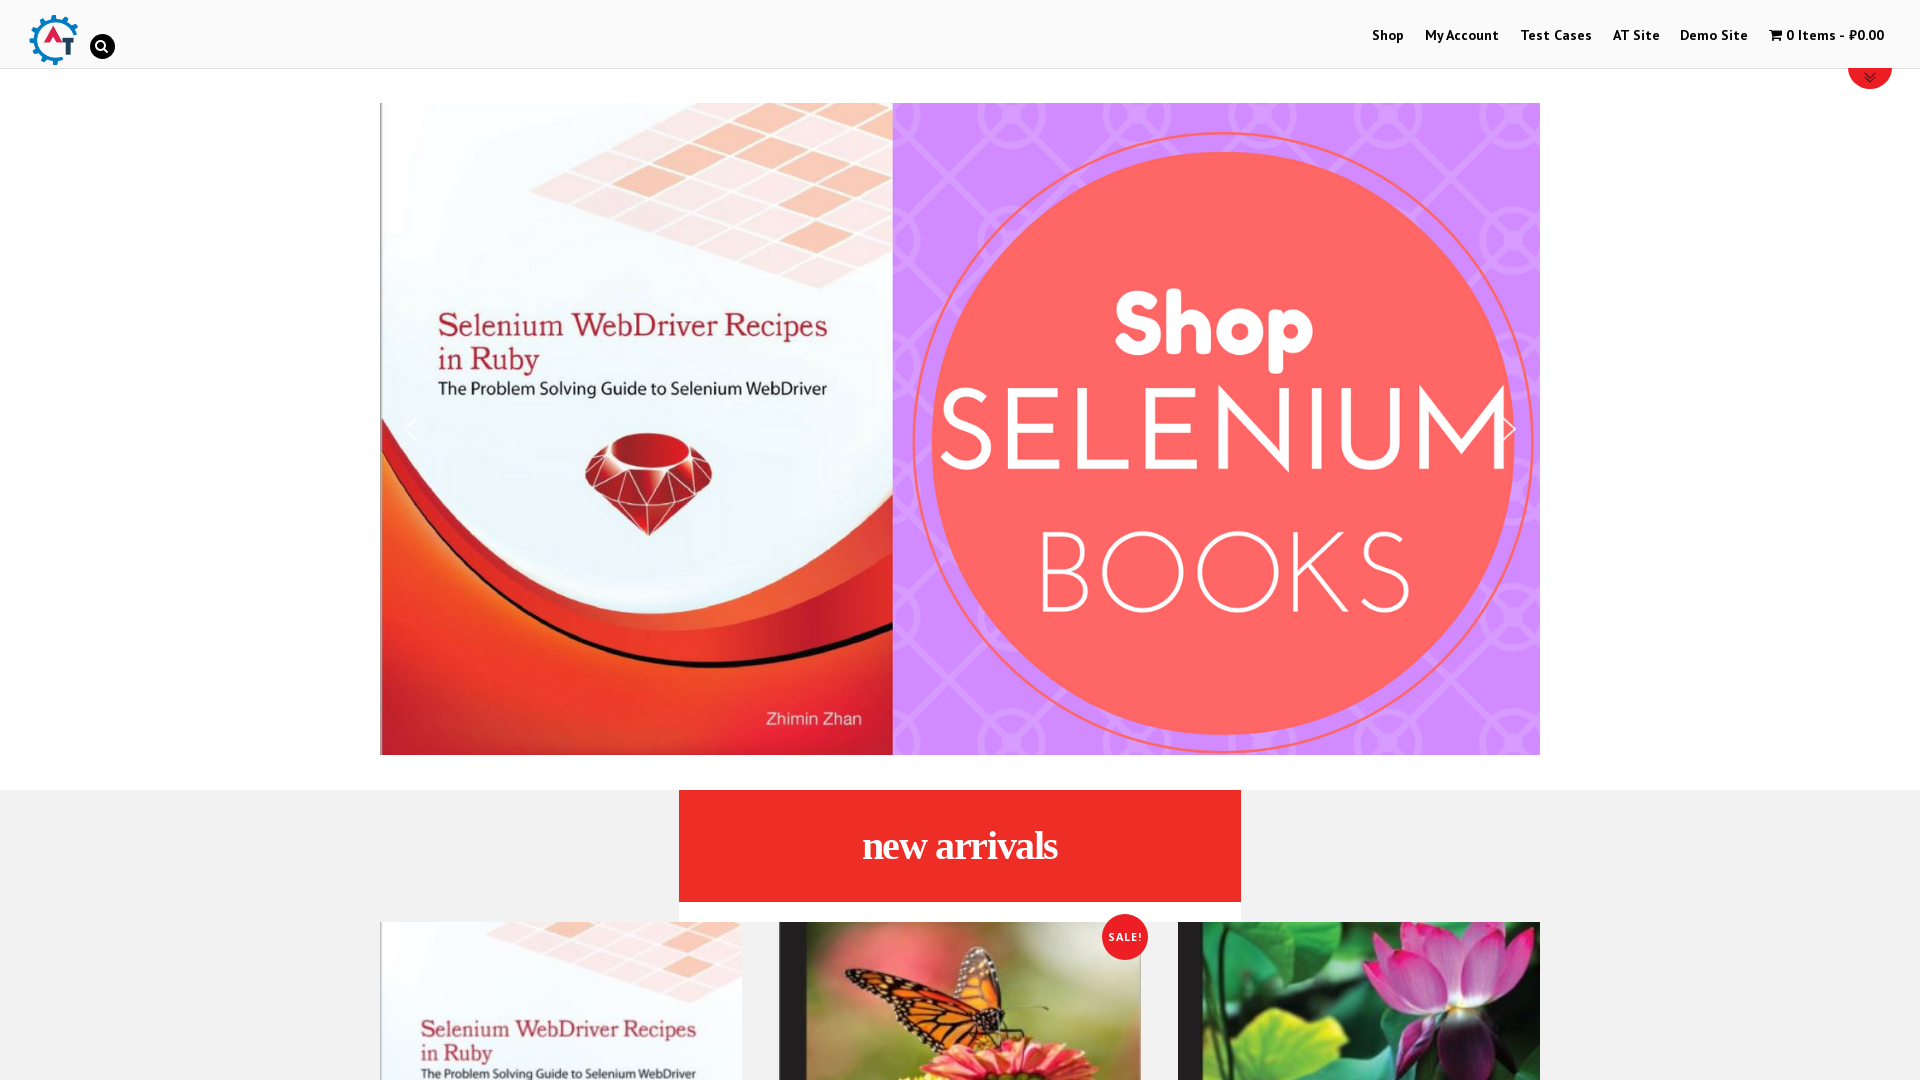

Performed right-click on image element to open context menu at (53, 40) on img[title='Automation Practice Site']
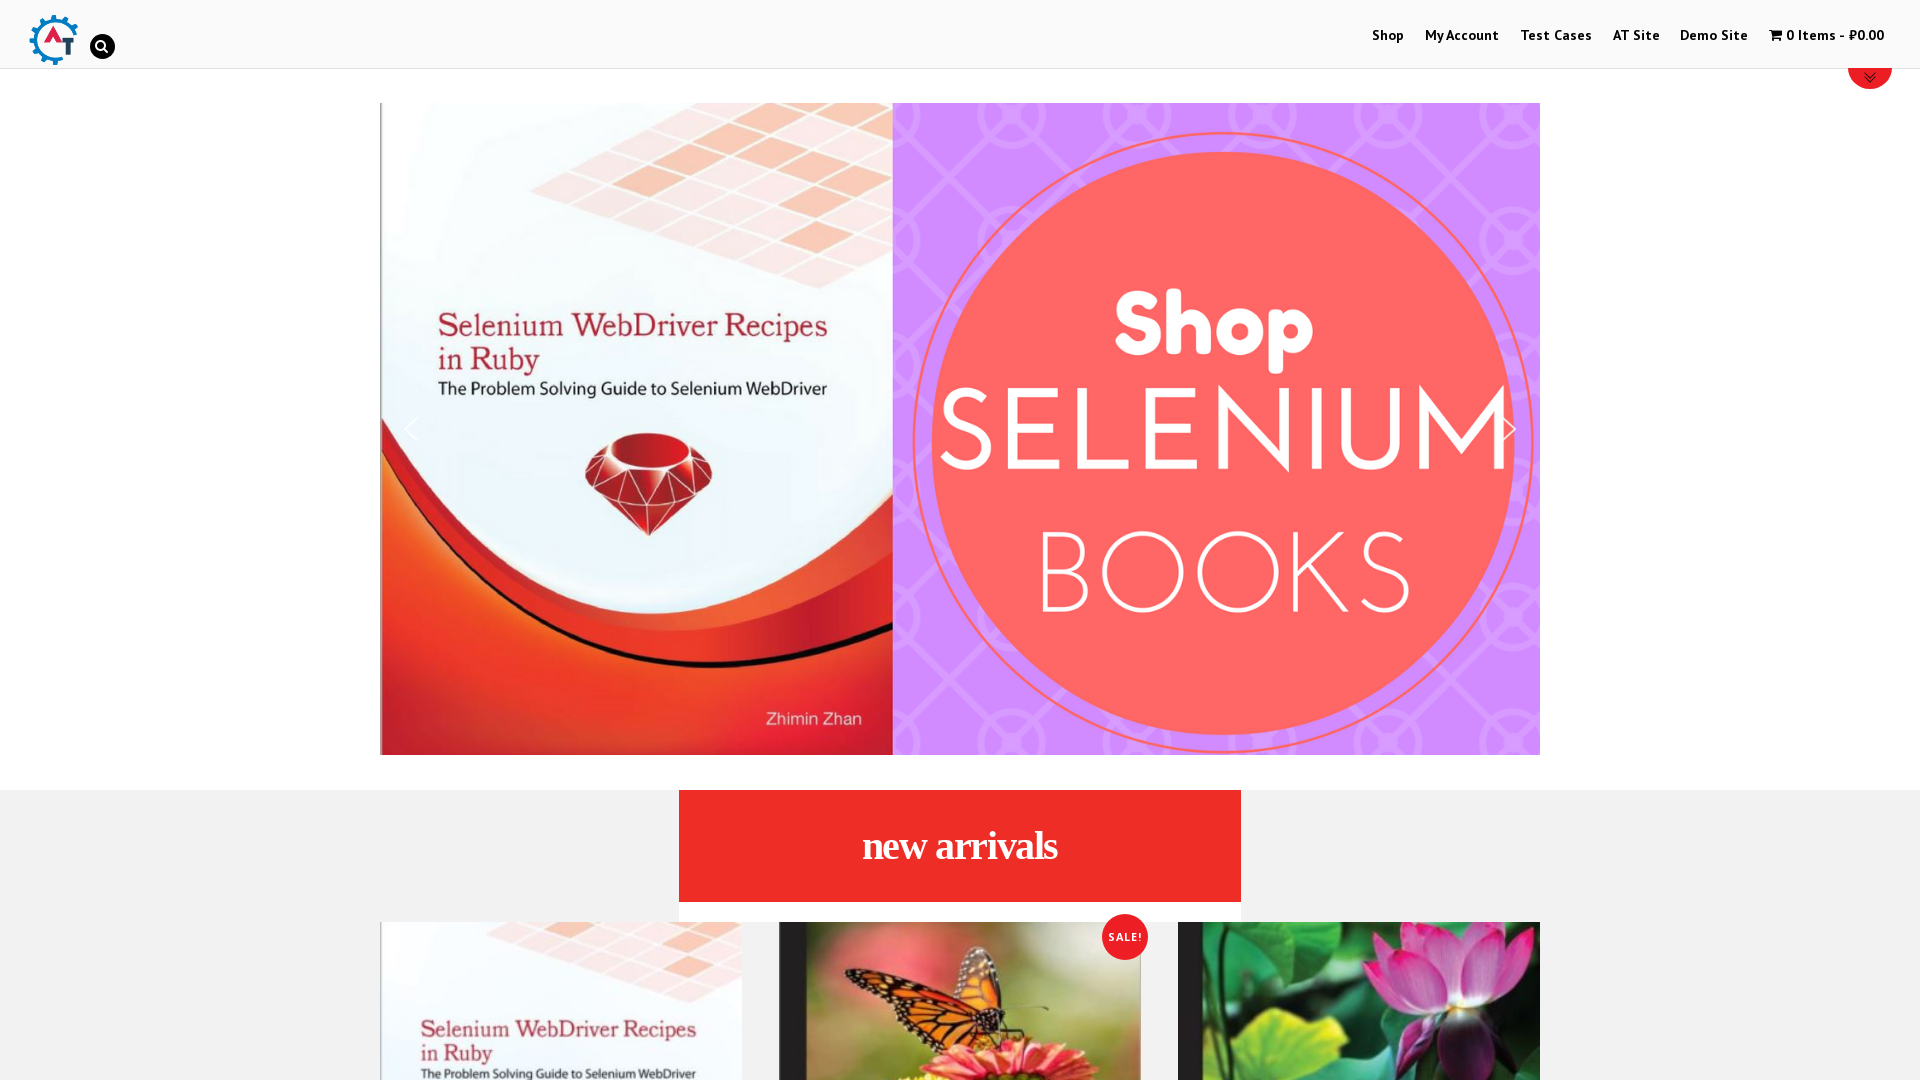

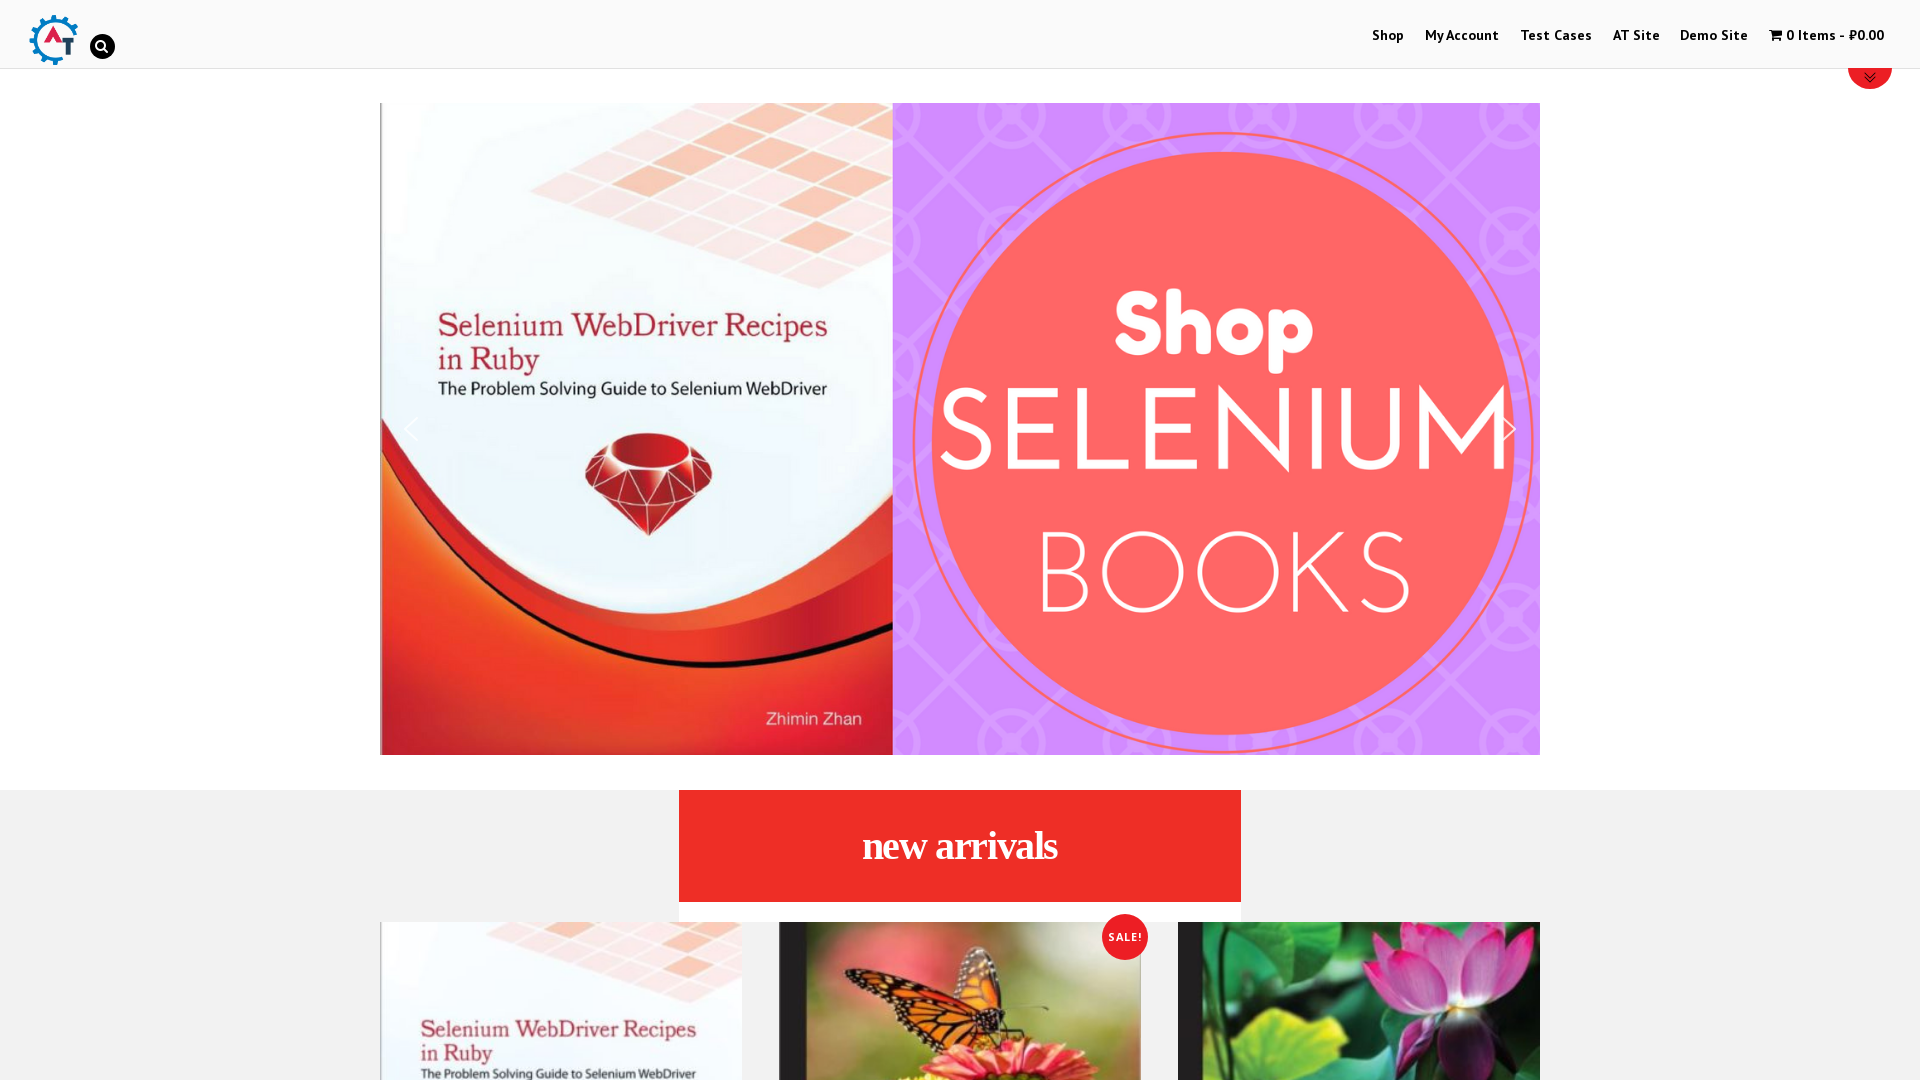